Tests a registration form by filling in first name, last name, and email fields, then submitting the form and verifying the success message appears.

Starting URL: http://suninjuly.github.io/registration1.html

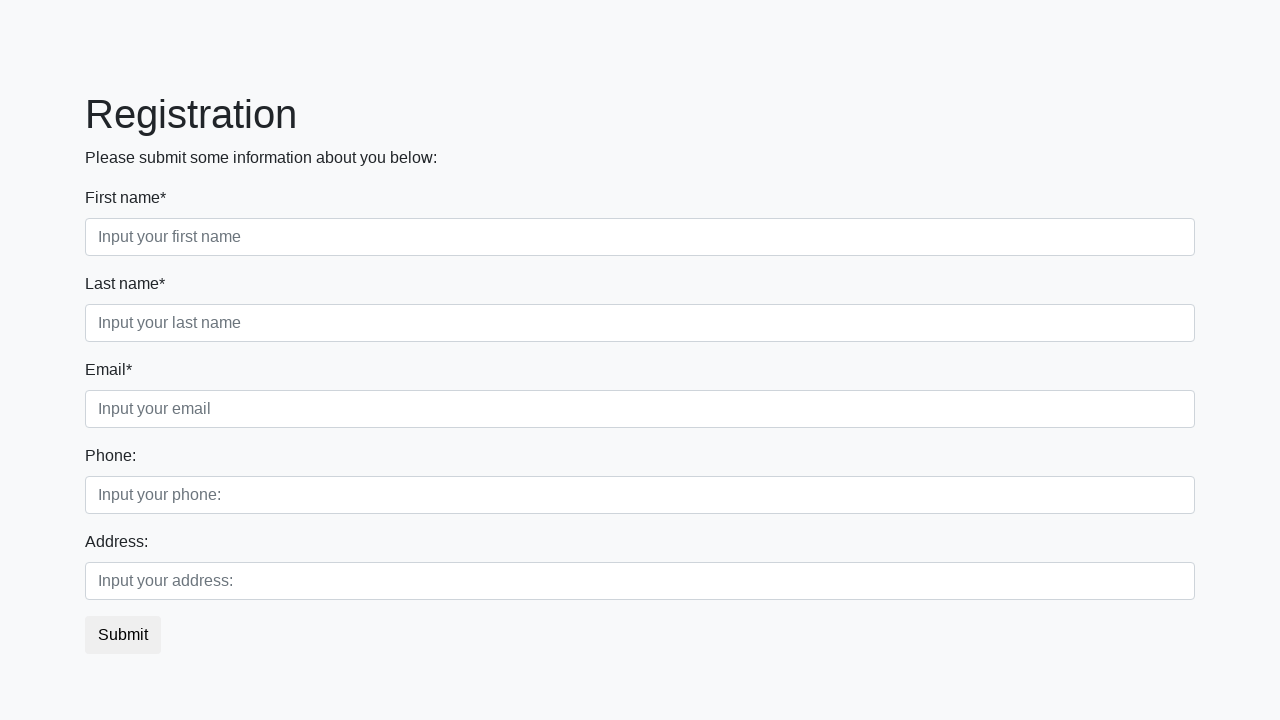

Navigated to registration form page
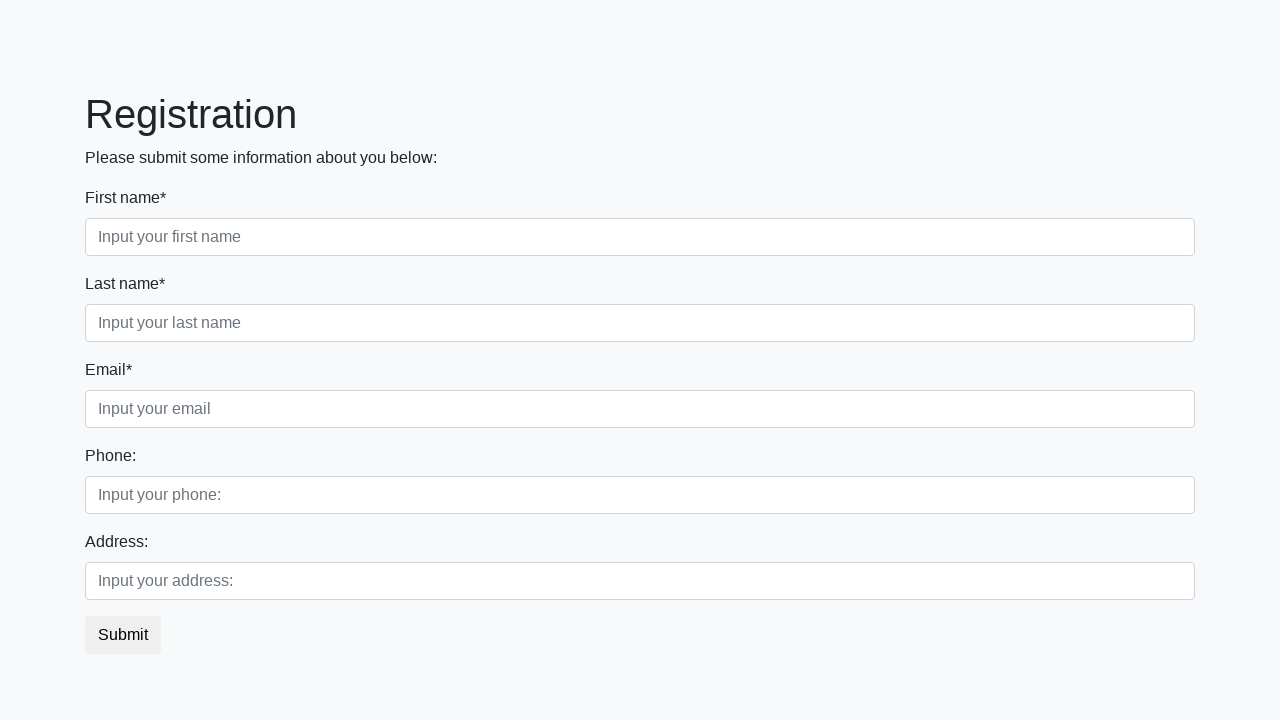

Filled first name field with 'Marcus' on .form-control.first
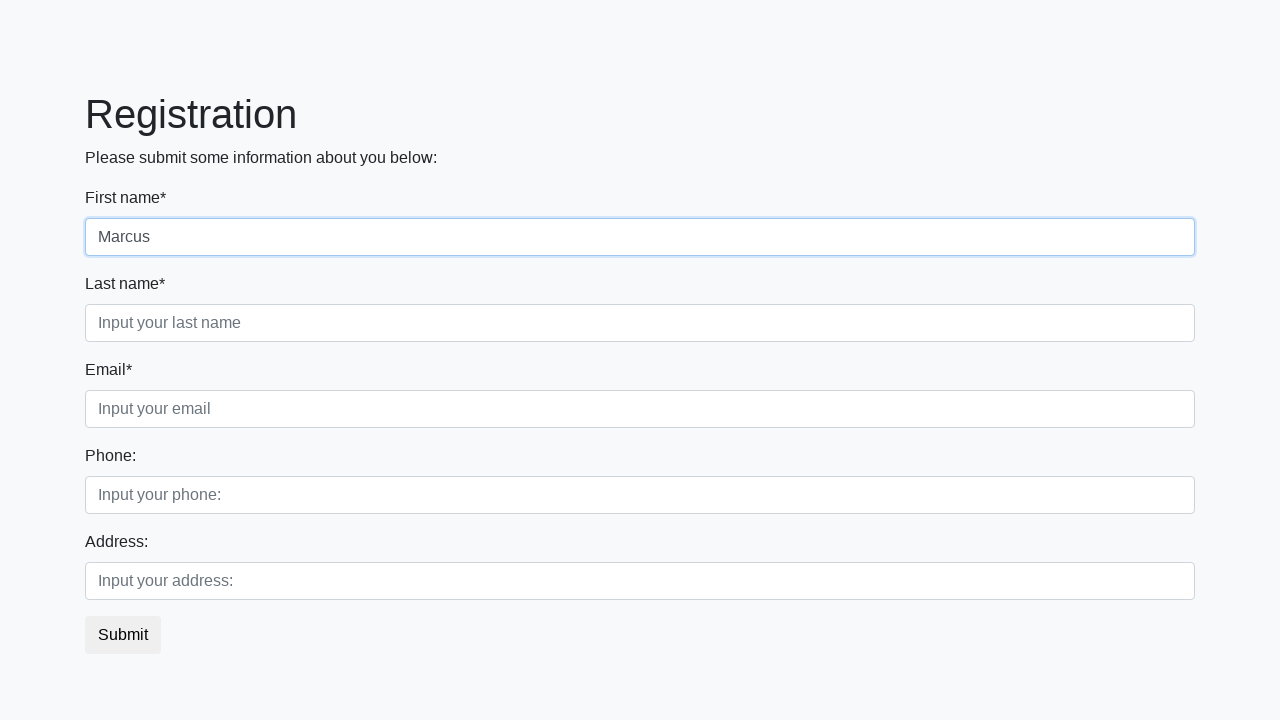

Filled last name field with 'Thompson' on .form-control.second
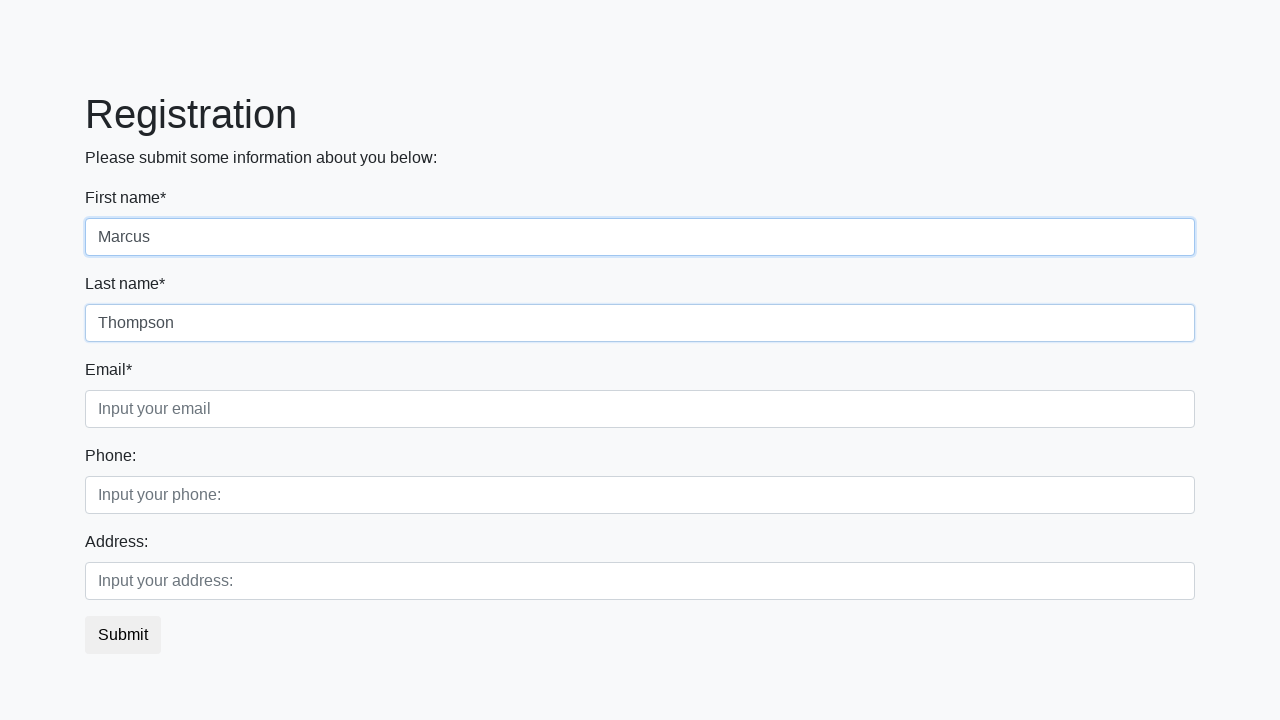

Filled email field with 'marcus.thompson@example.com' on .form-control.third
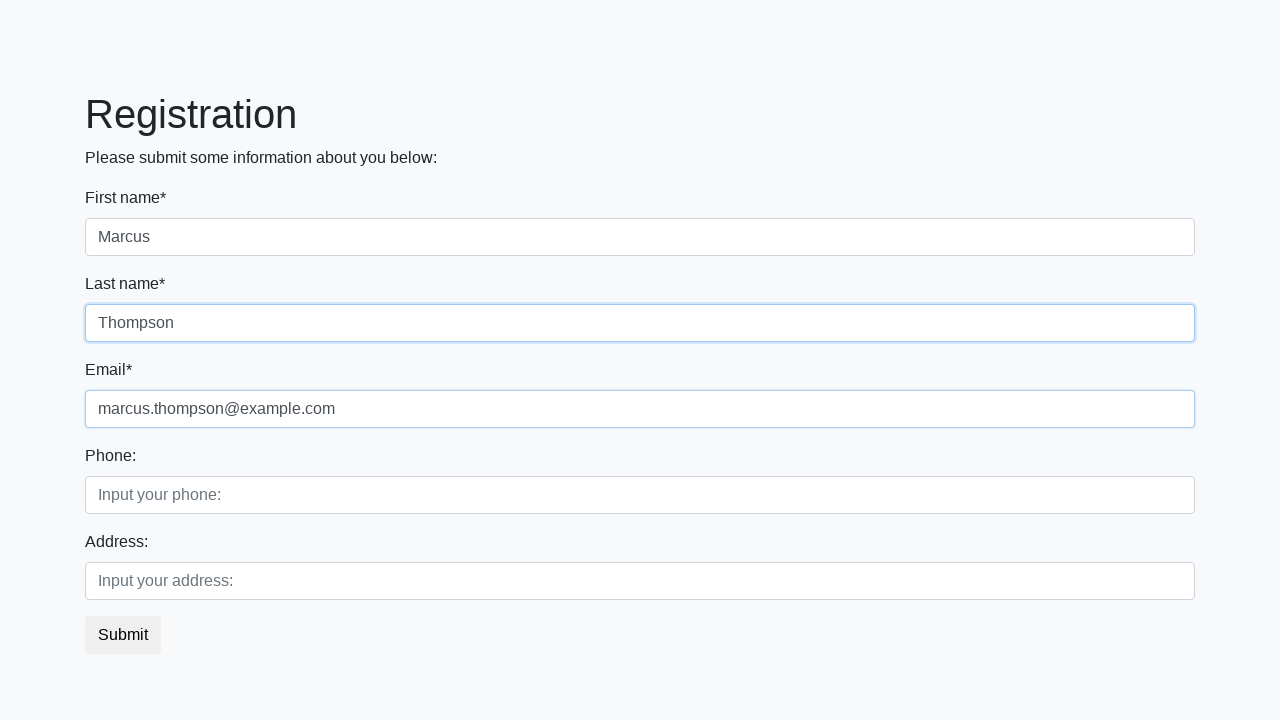

Clicked submit button at (123, 635) on button.btn
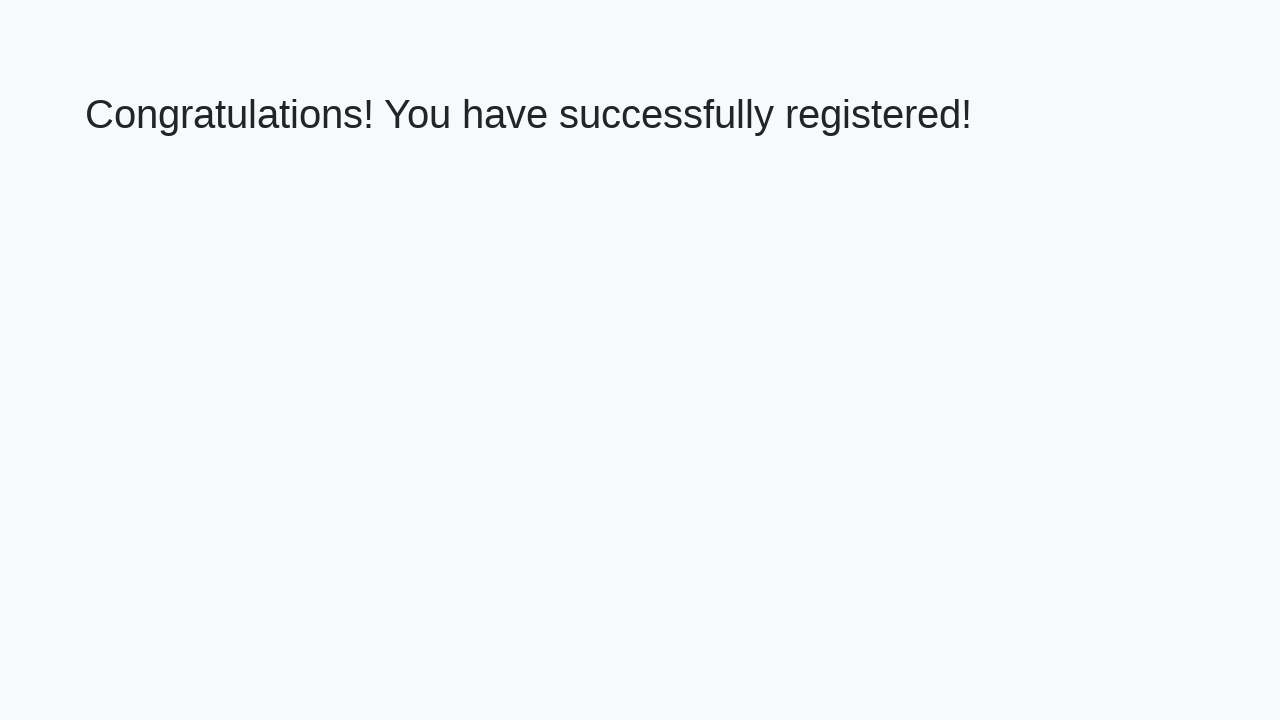

Success message heading loaded
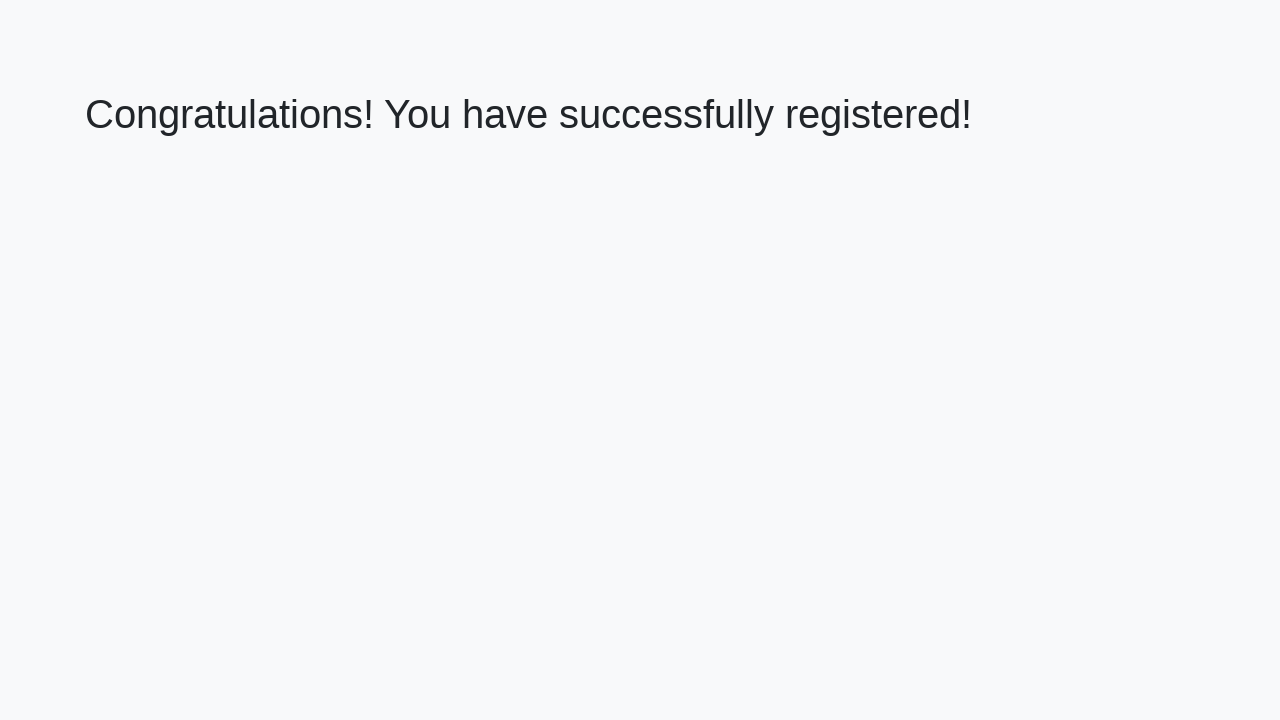

Extracted success message text: 'Congratulations! You have successfully registered!'
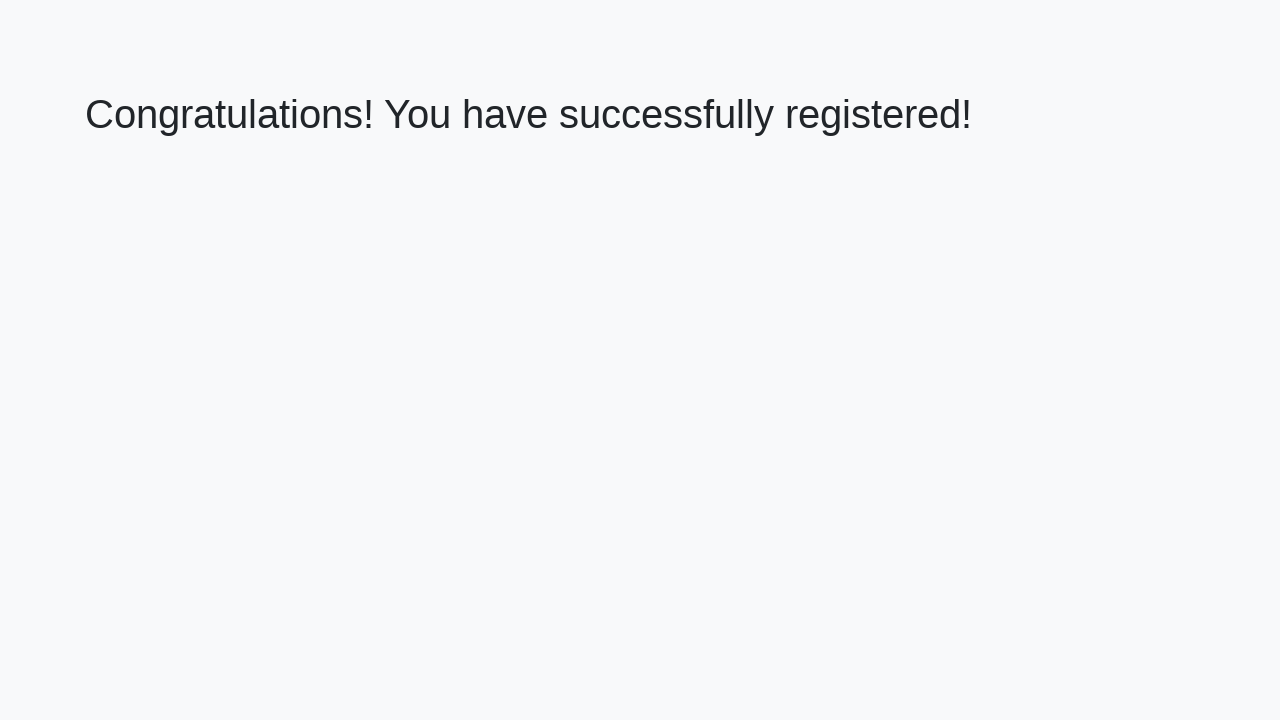

Verified success message matches expected text
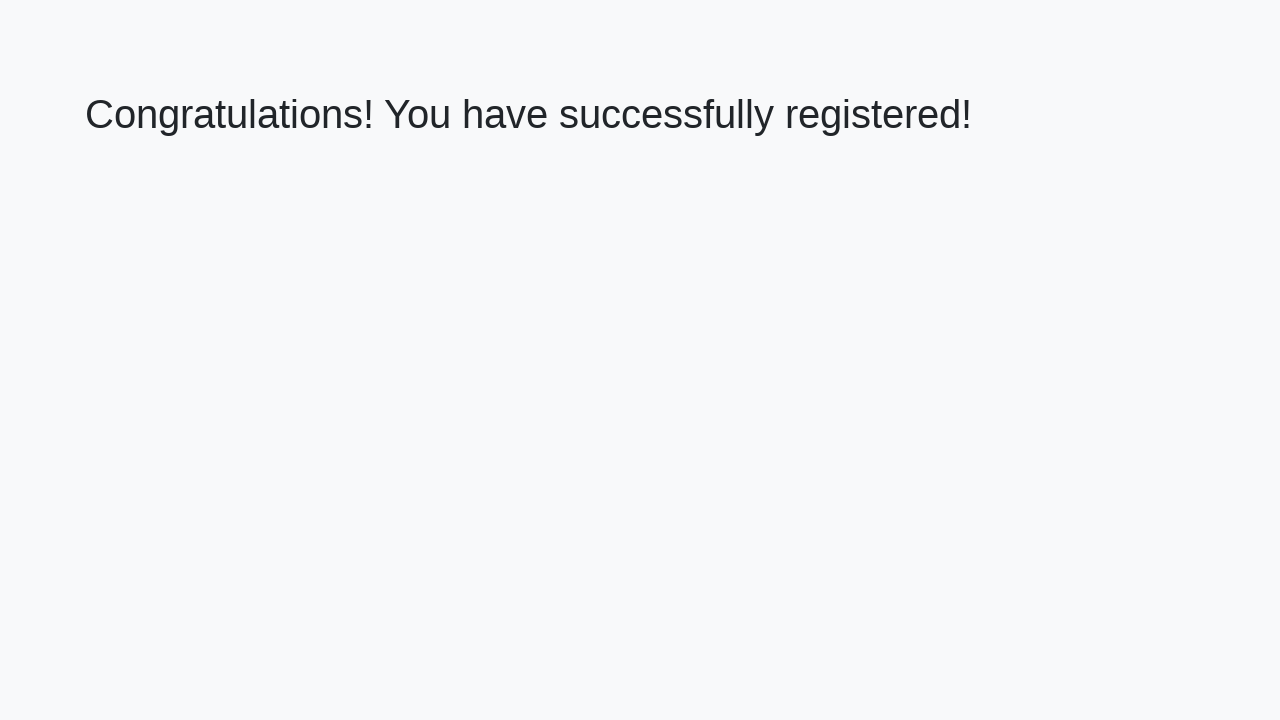

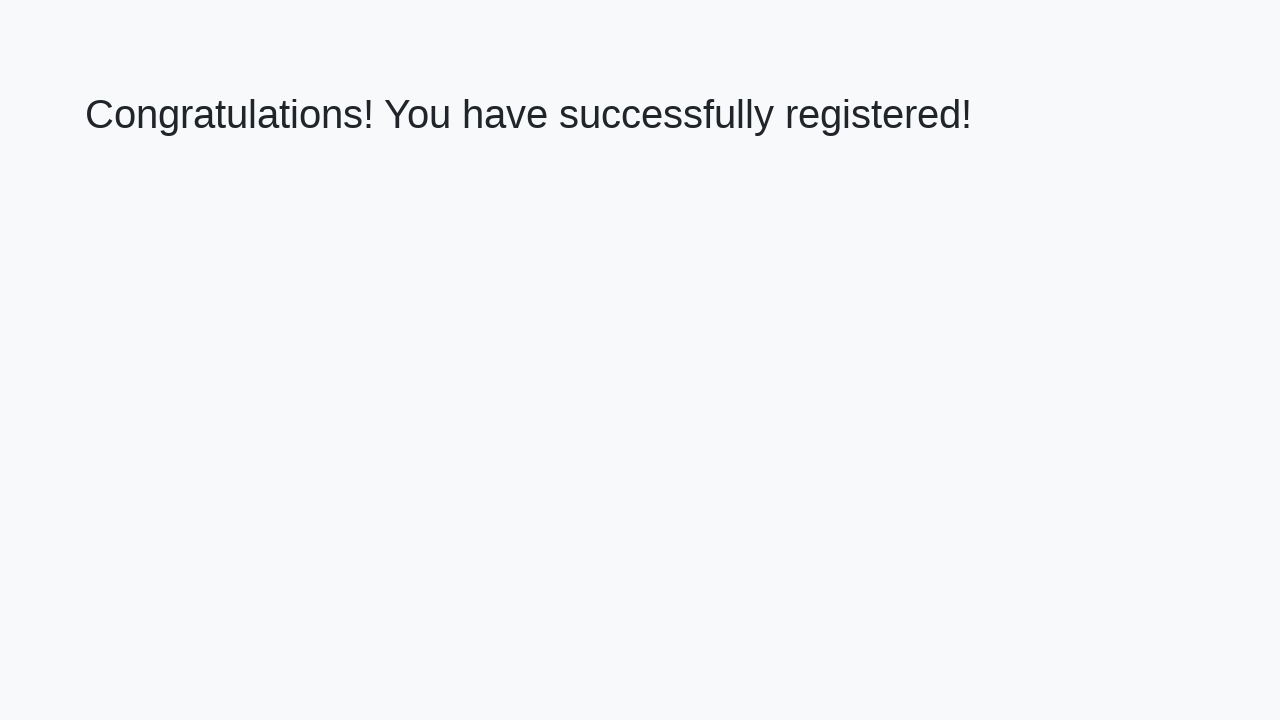